Navigates to Gmail homepage and clicks on the Help link to open it in a new tab

Starting URL: https://www.gmail.com/

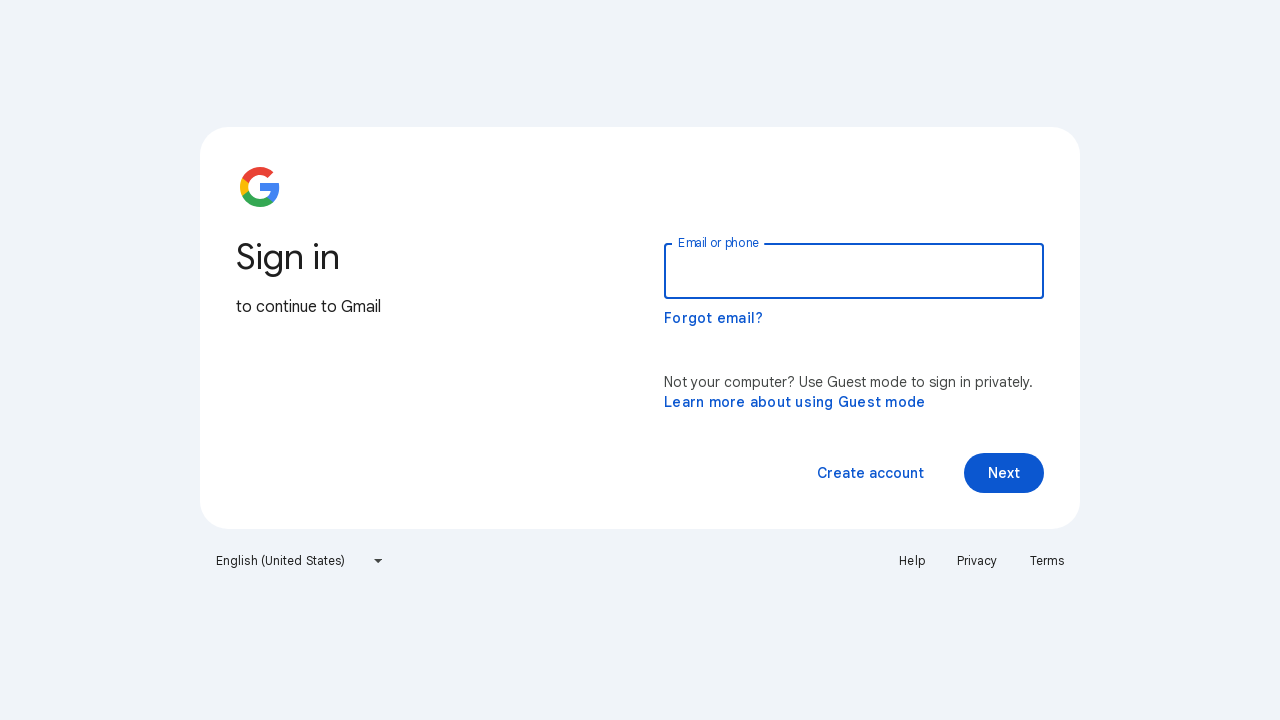

Clicked on Help link at (912, 561) on a:text('Help')
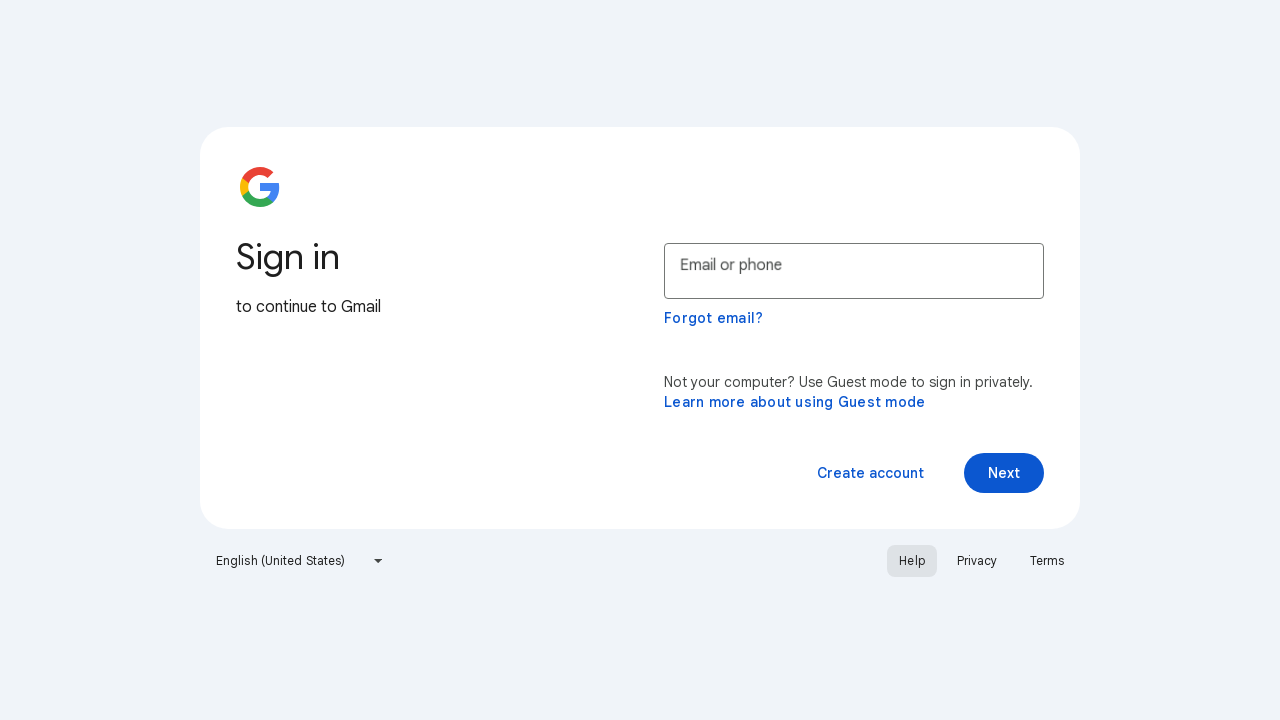

Waited 2 seconds for new tab to open
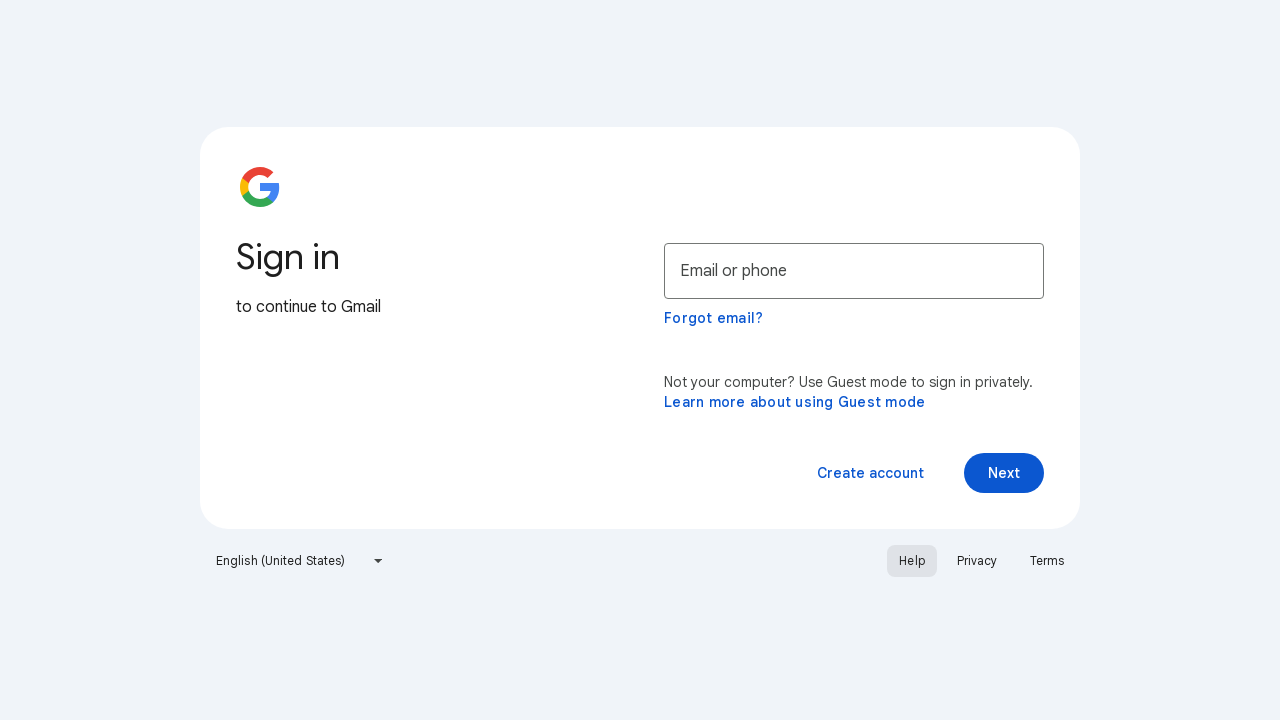

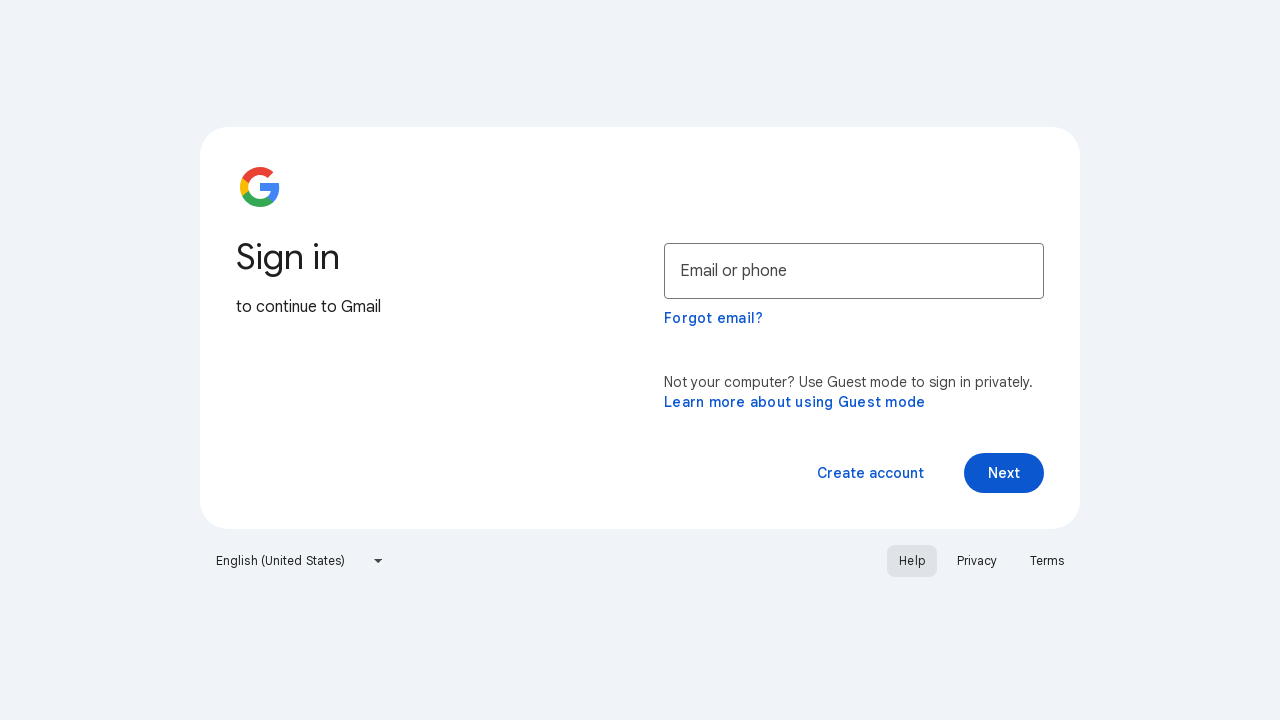